Tests context menu functionality by right-clicking on a button element to open a context menu, then hovering over and clicking on the 5th menu item (Quit option).

Starting URL: https://swisnl.github.io/jQuery-contextMenu/demo.html

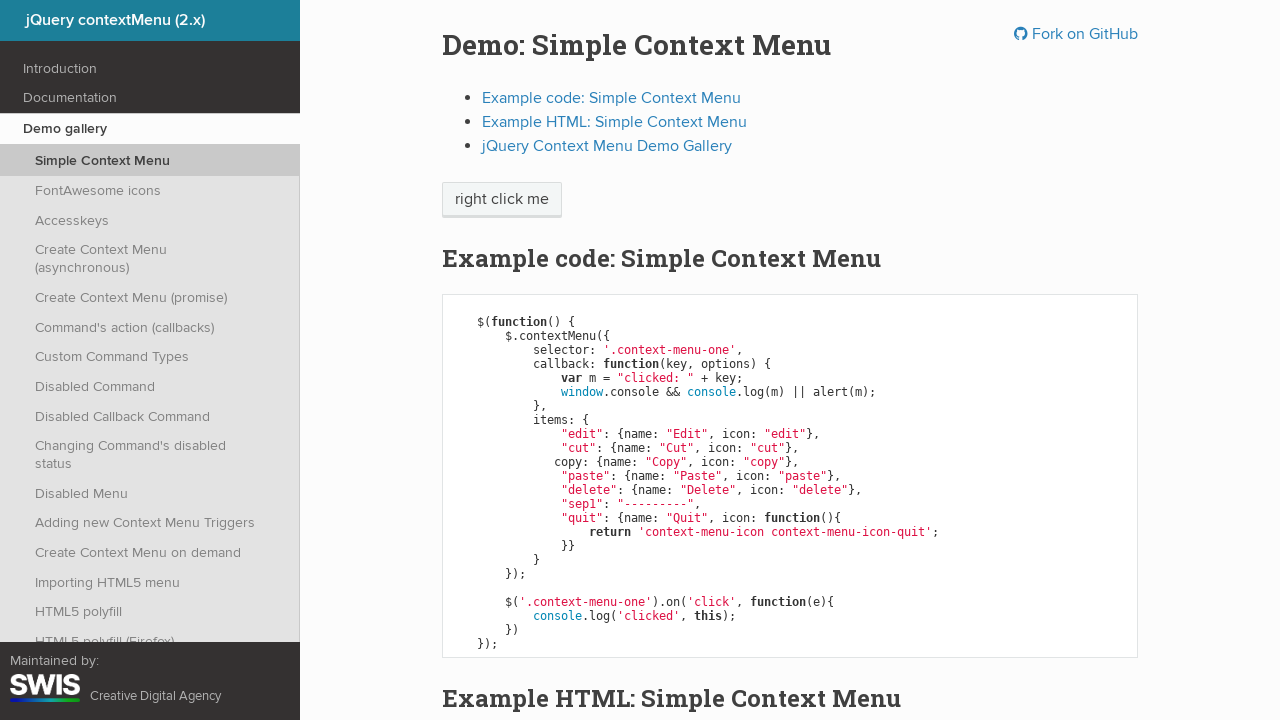

Right-clicked on context menu trigger button at (502, 200) on span.context-menu-one
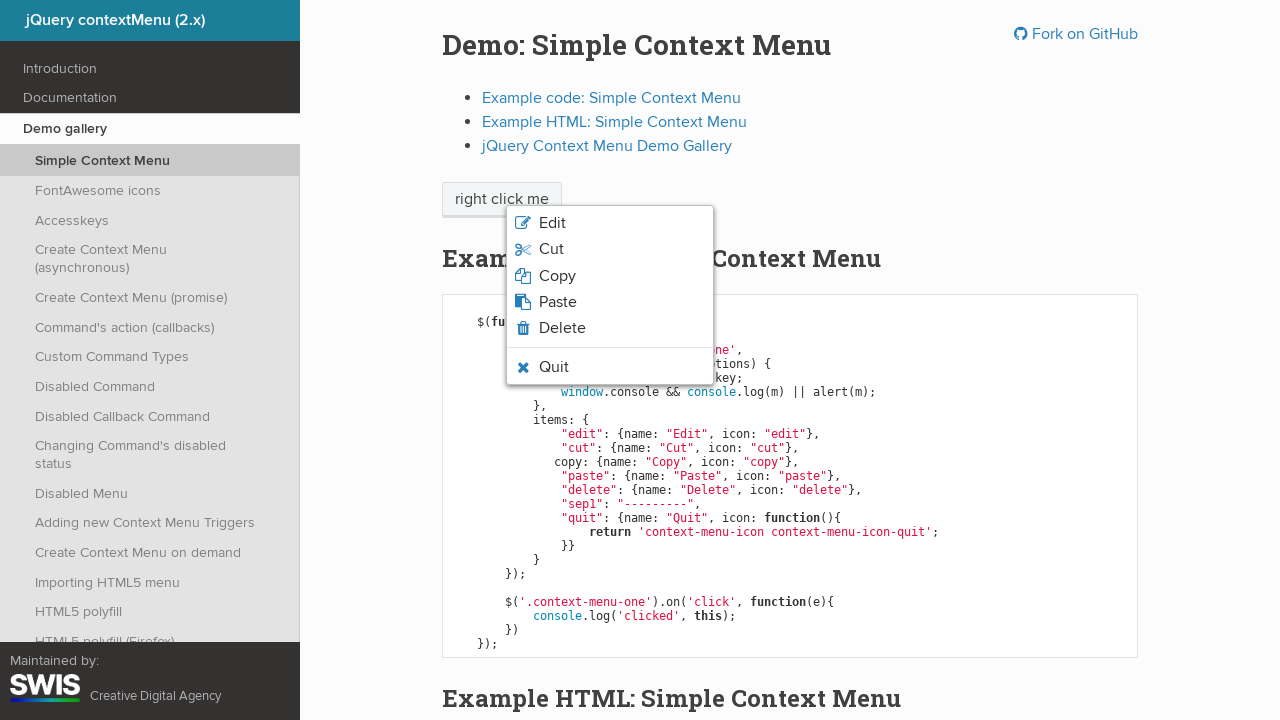

Clicked on the 5th menu item (Quit option) at (610, 328) on ul.context-menu-list li:nth-child(5)
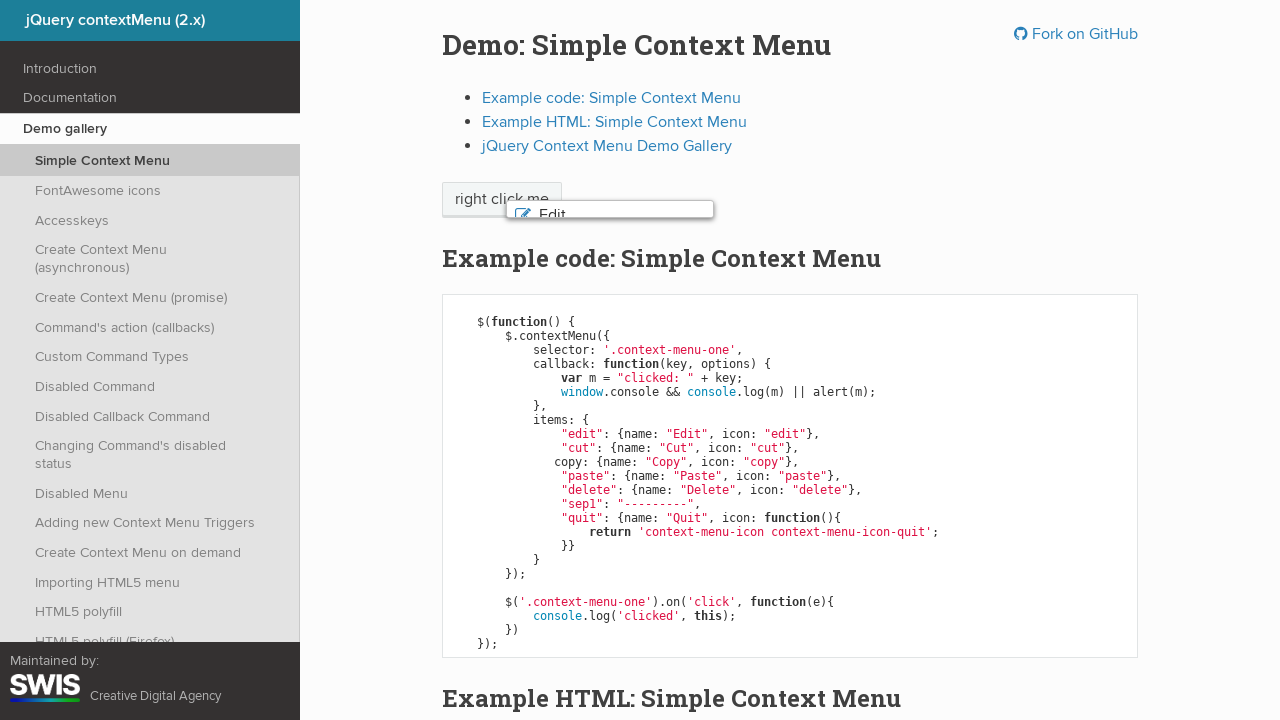

Set up dialog handler to accept alert
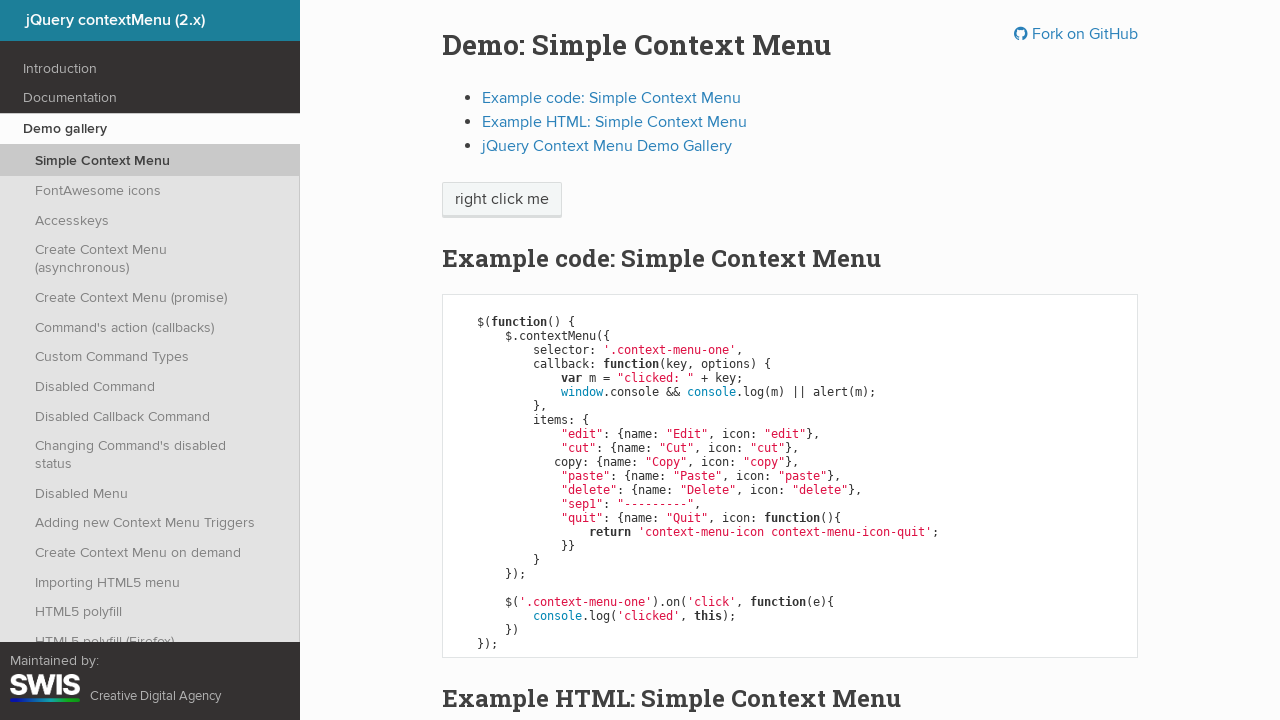

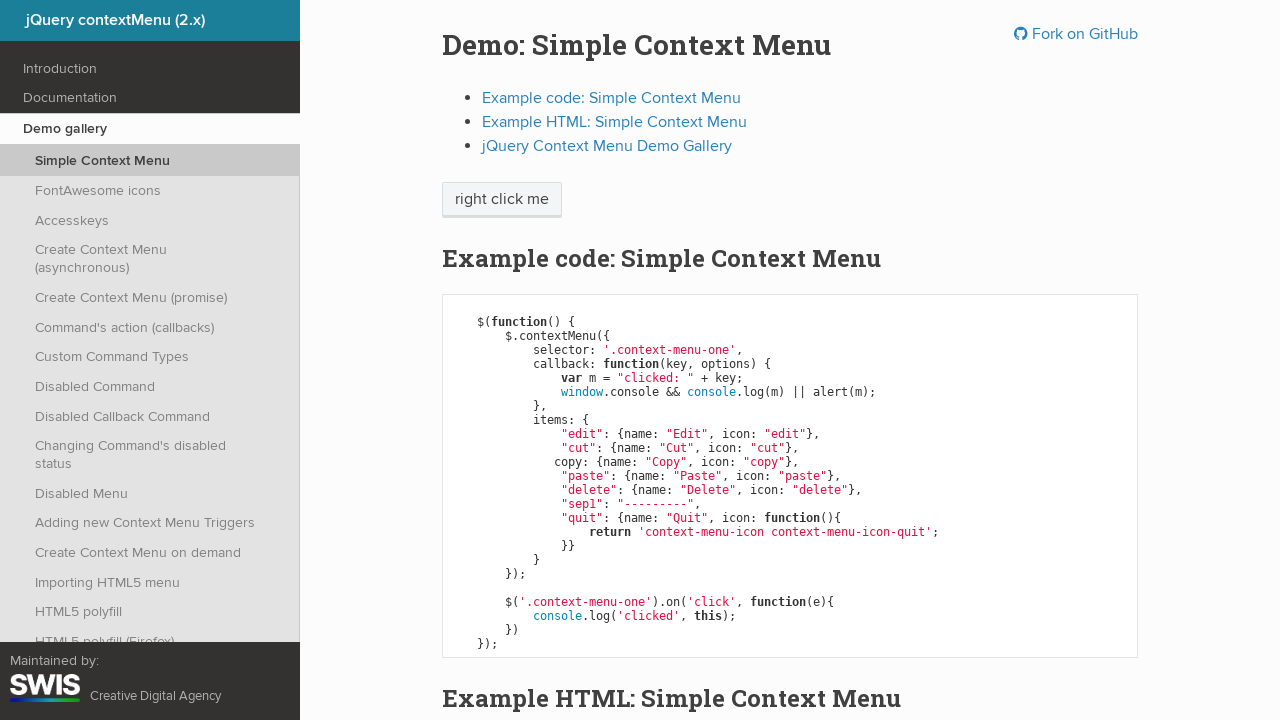